Tests an interactive math challenge page by waiting for a price condition, then solving a mathematical equation and submitting the answer

Starting URL: http://suninjuly.github.io/explicit_wait2.html

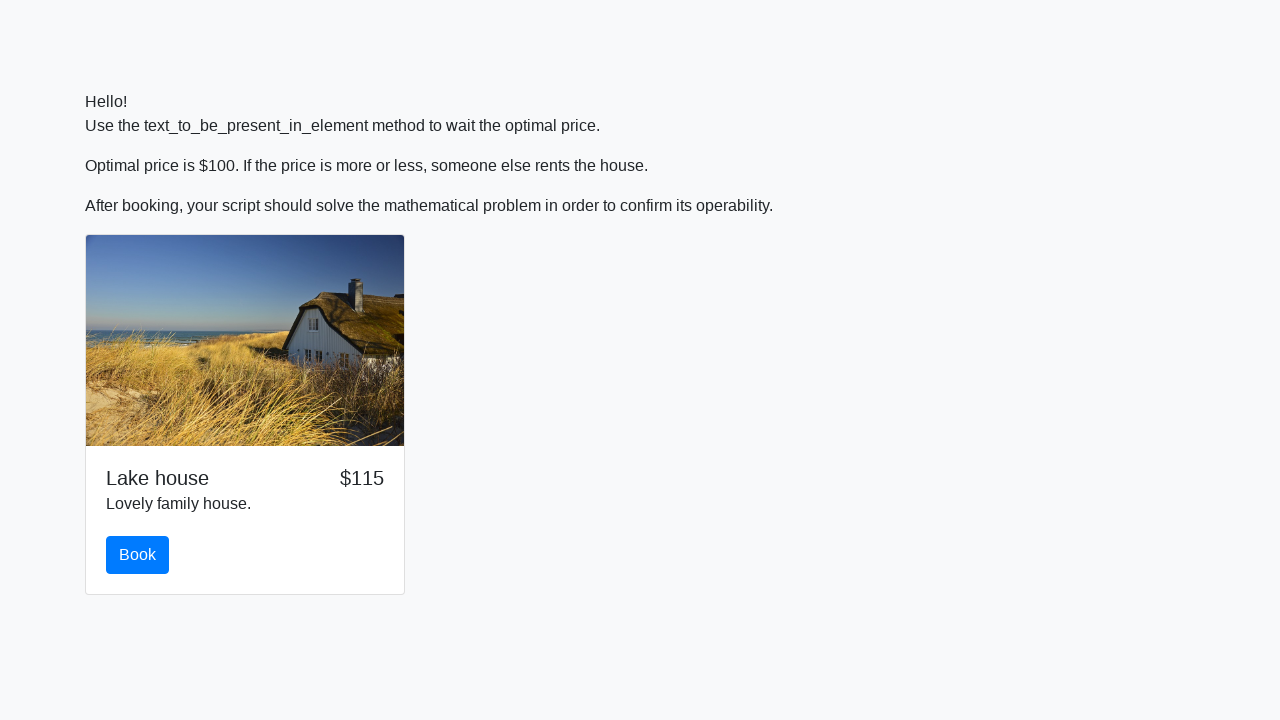

Waited for price condition to reach $100
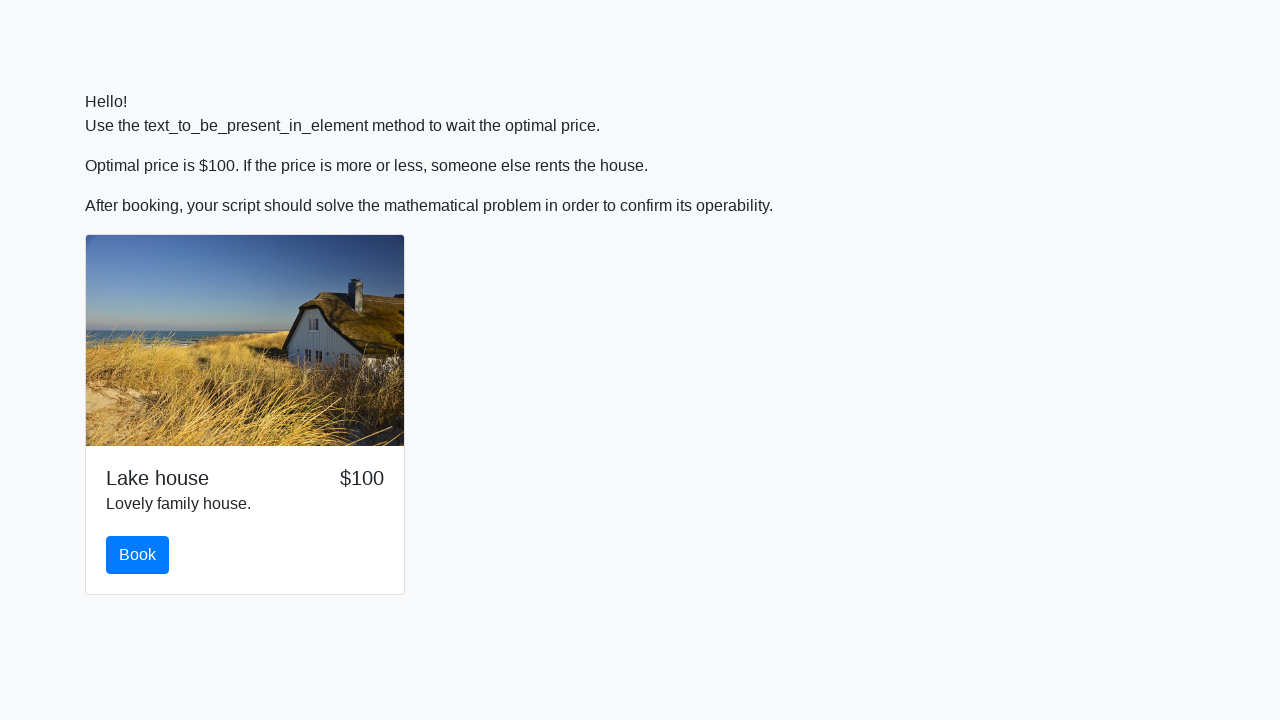

Clicked the book button at (138, 555) on button
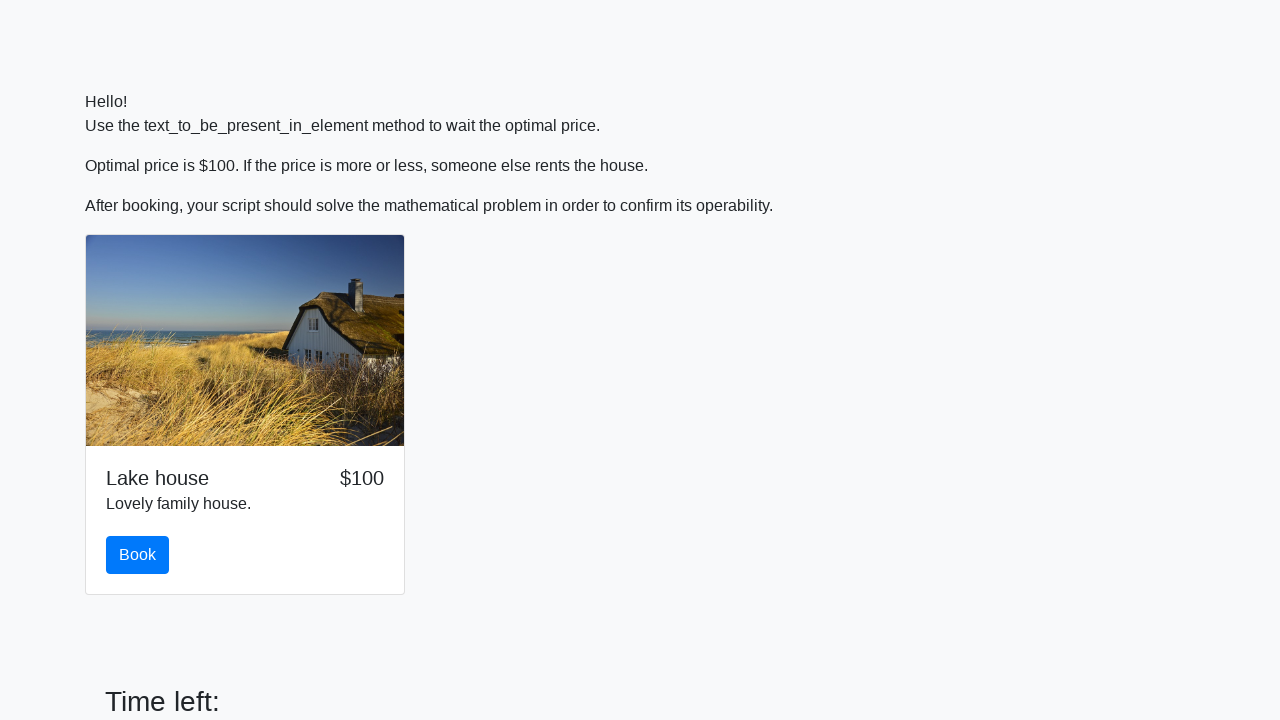

Retrieved input value for calculation: 178
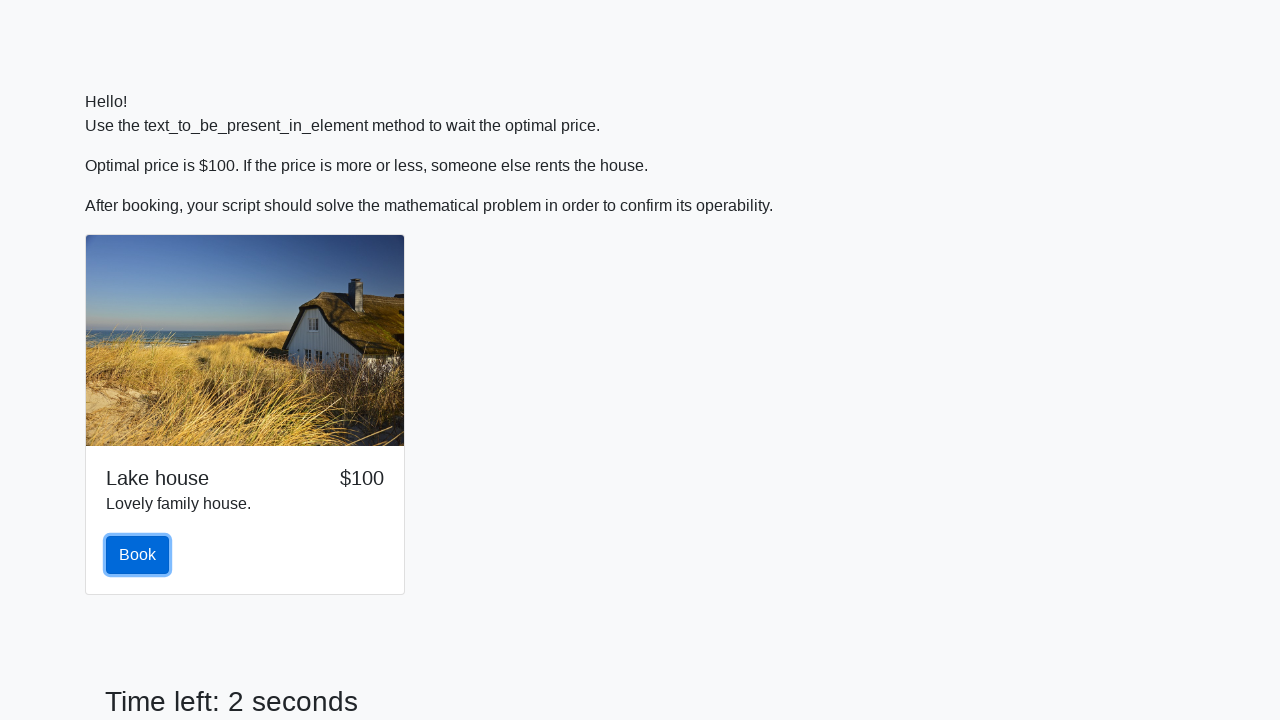

Calculated mathematical answer: 2.3543141752291437
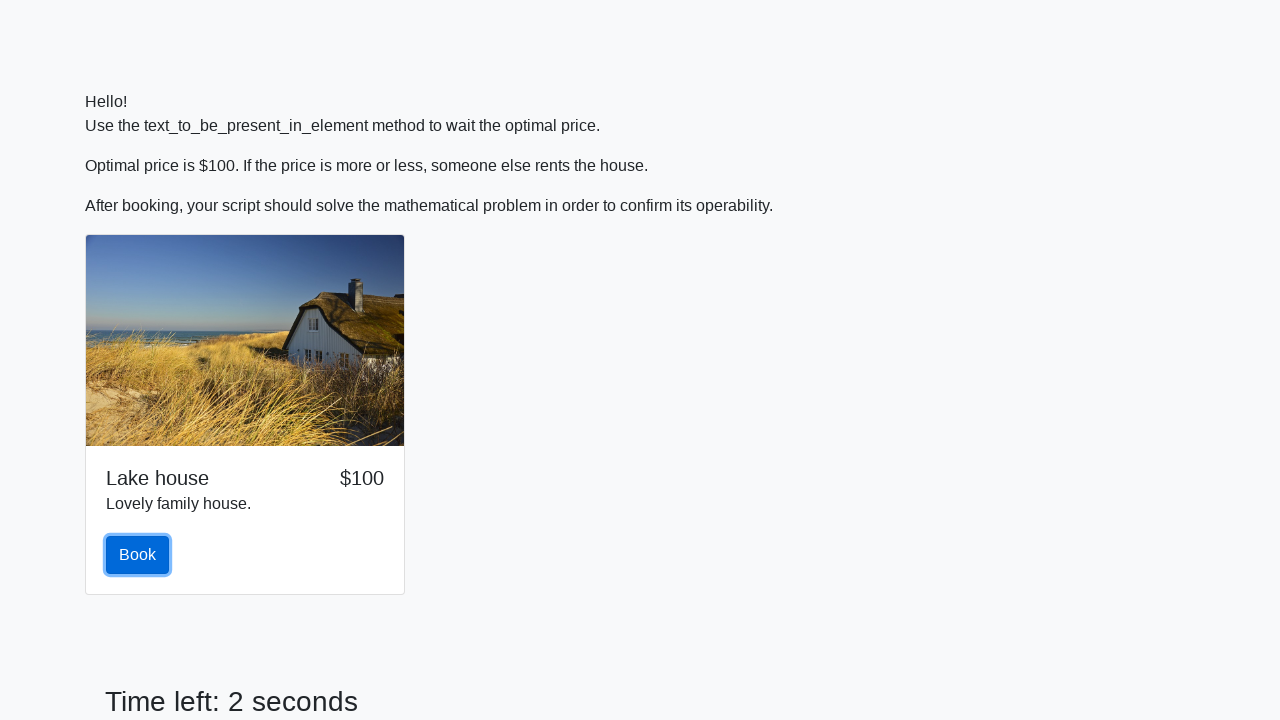

Filled answer field with calculated value on #answer
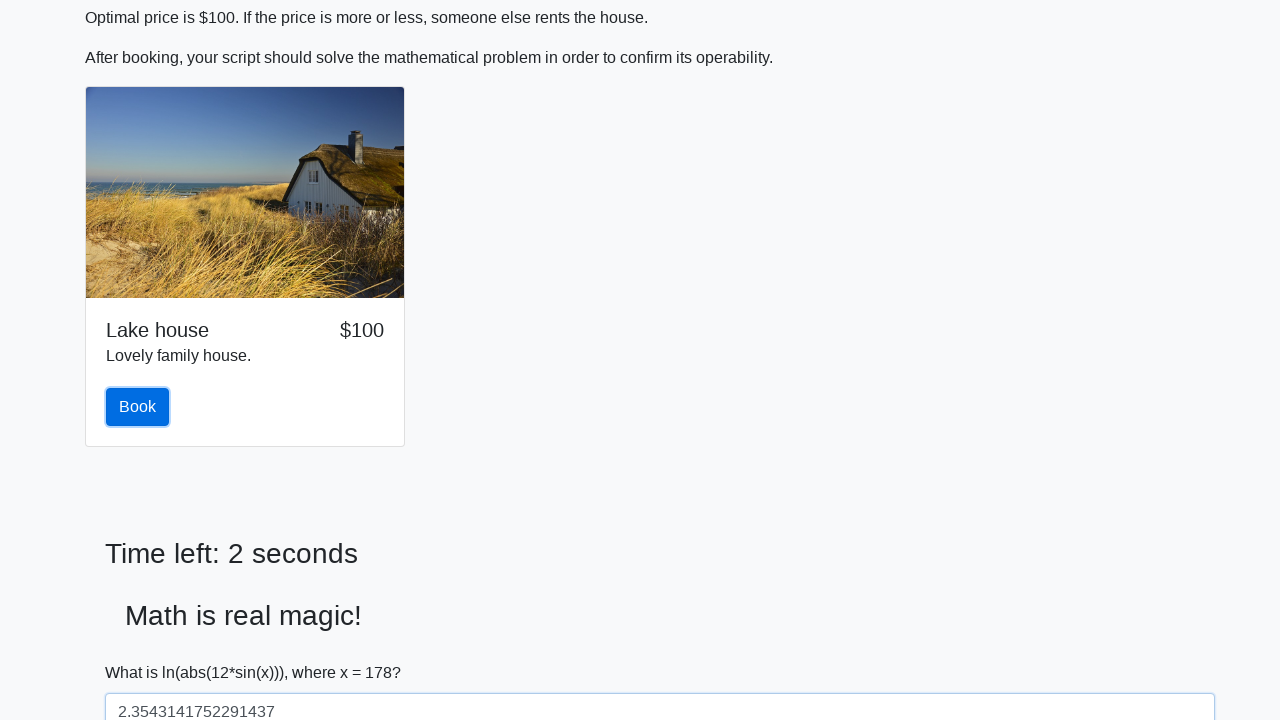

Clicked solve button to submit the answer at (143, 651) on #solve
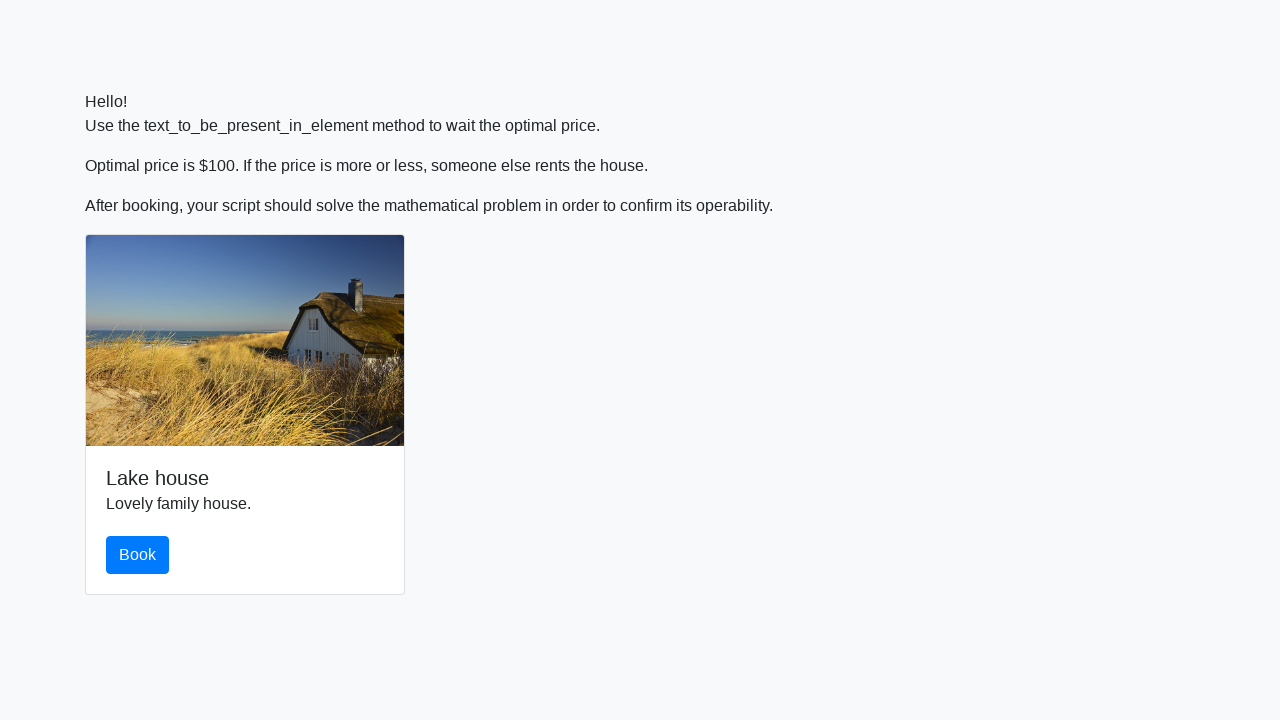

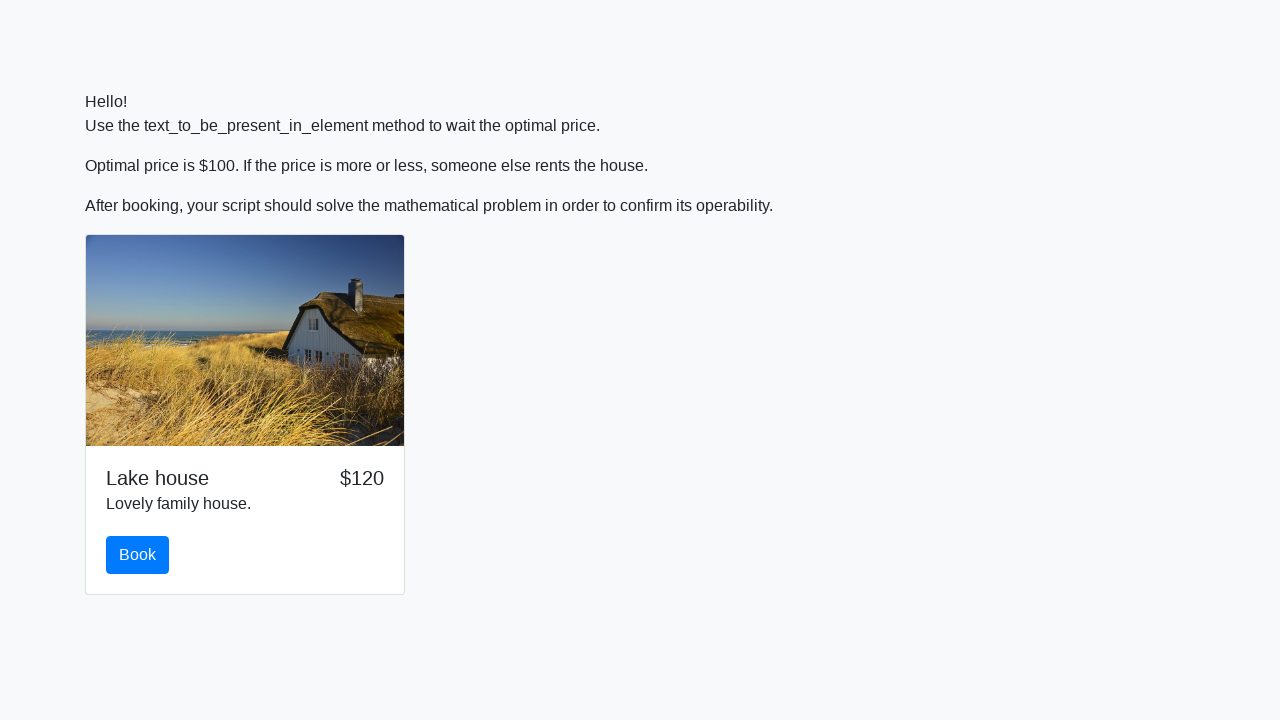